Tests the calculator's division by zero handling by dividing 5 by 0 and verifying the result shows Infinity

Starting URL: https://calculatorhtml.onrender.com/

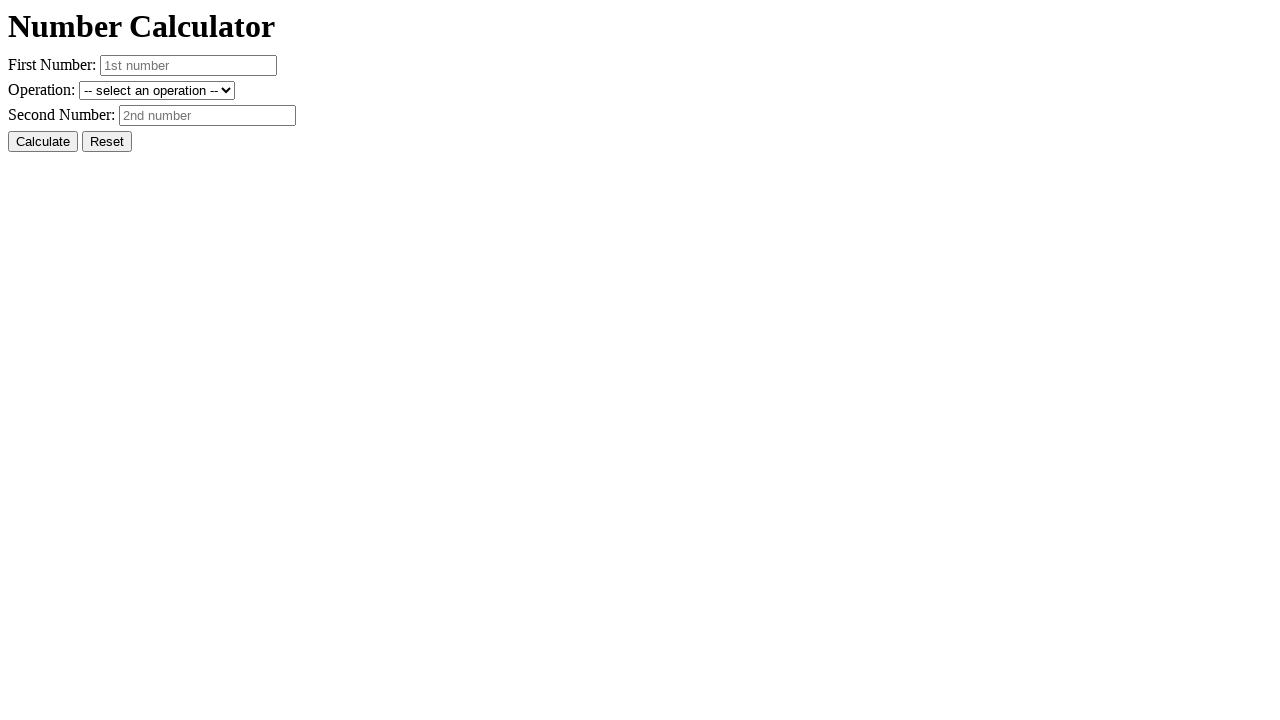

Navigated to calculator application
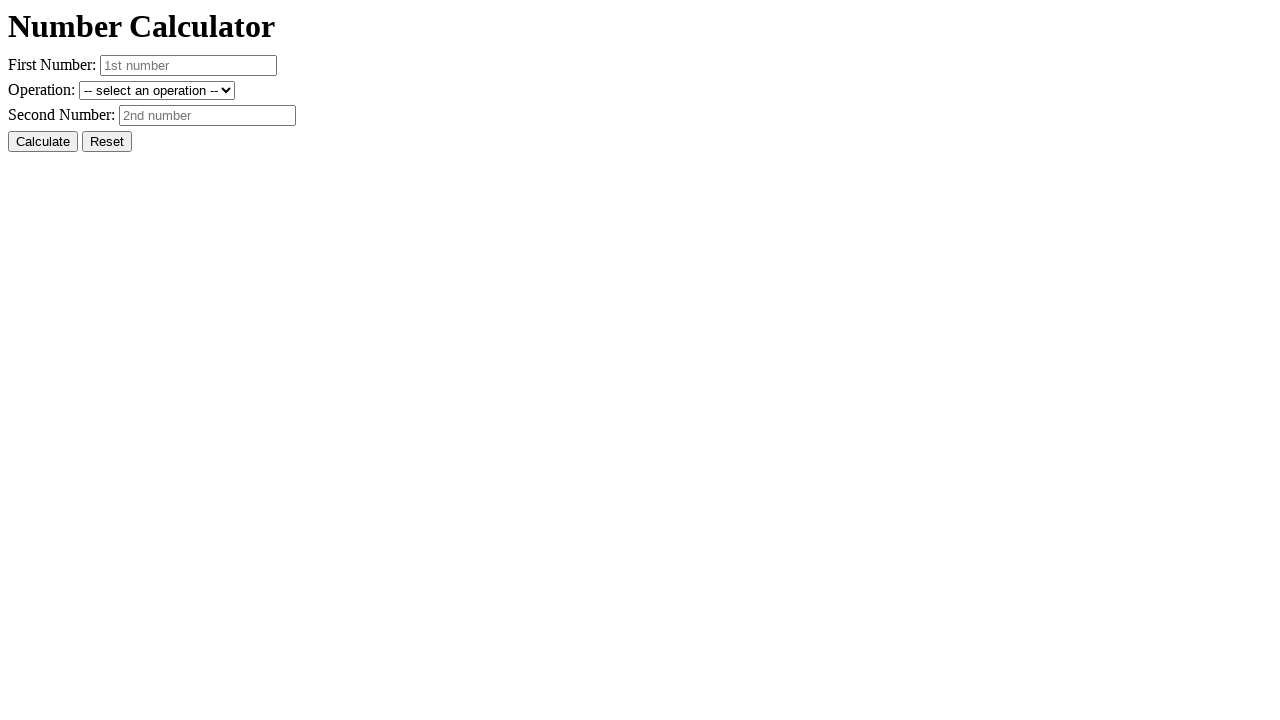

Clicked Reset button to clear previous values at (107, 142) on #resetButton
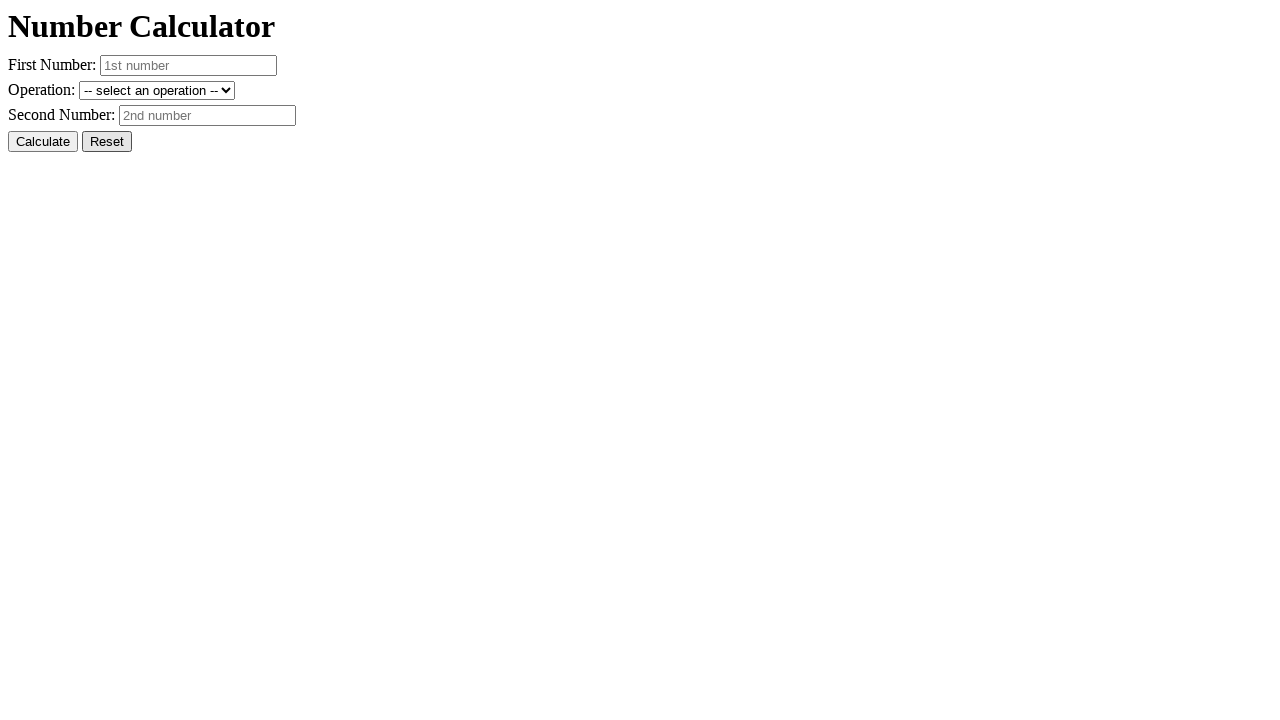

Entered 5 in the first number field on #number1
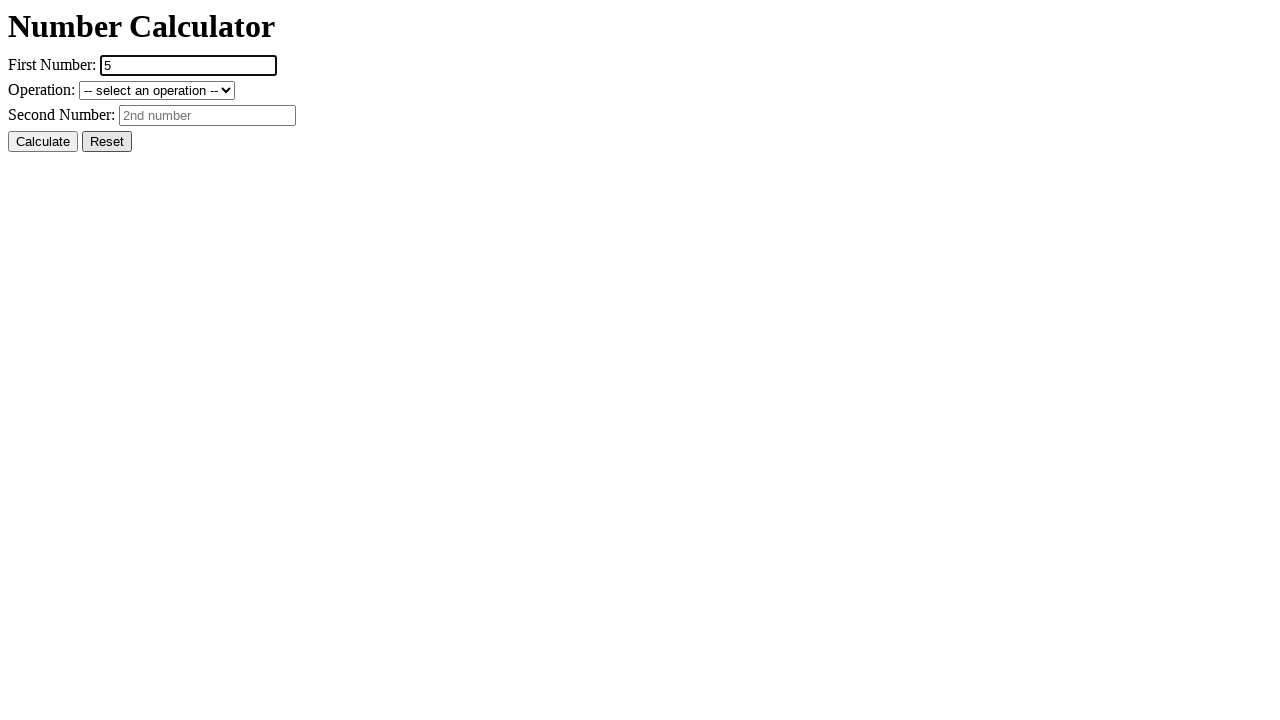

Entered 0 in the second number field on #number2
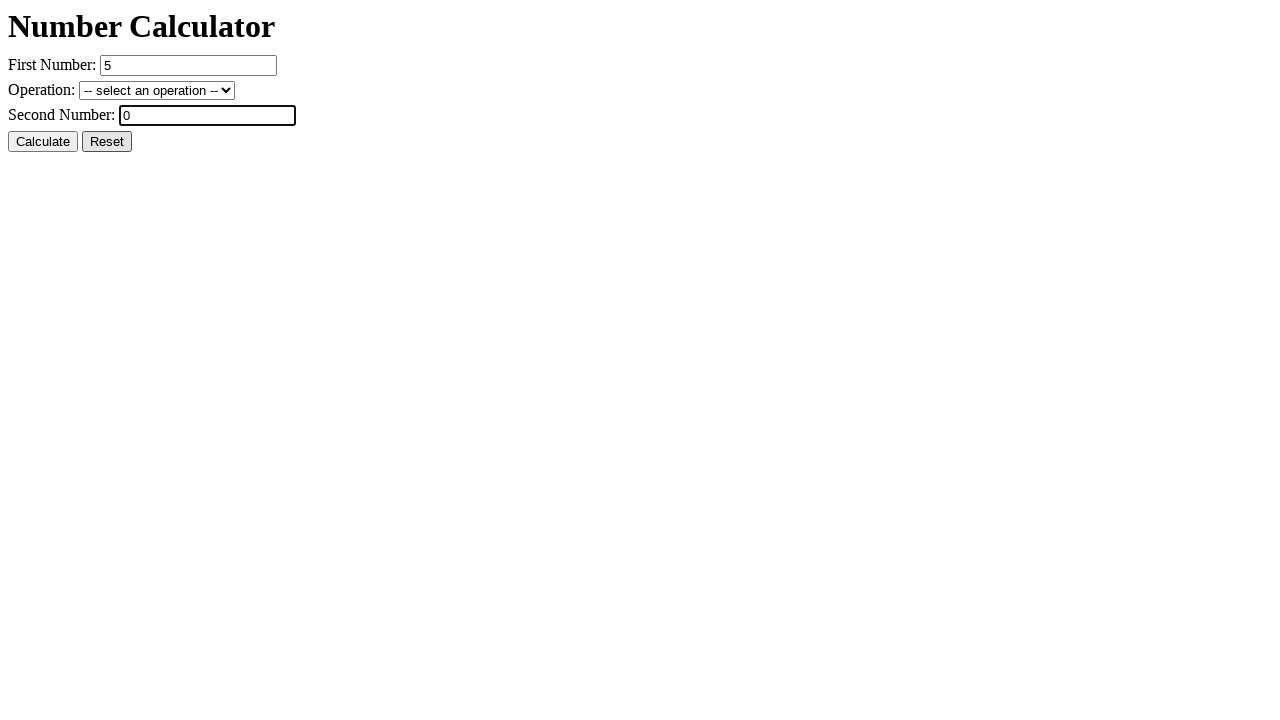

Selected division operation from dropdown on #operation
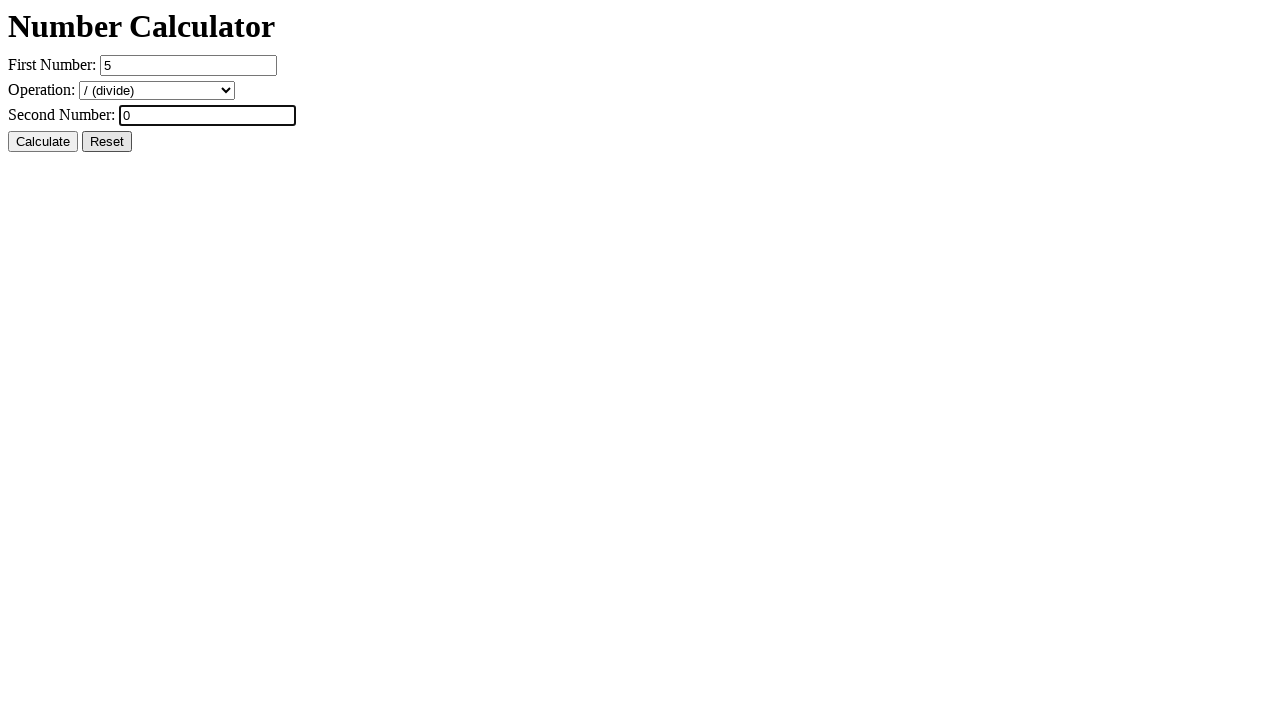

Clicked Calculate button to perform division by zero at (43, 142) on #calcButton
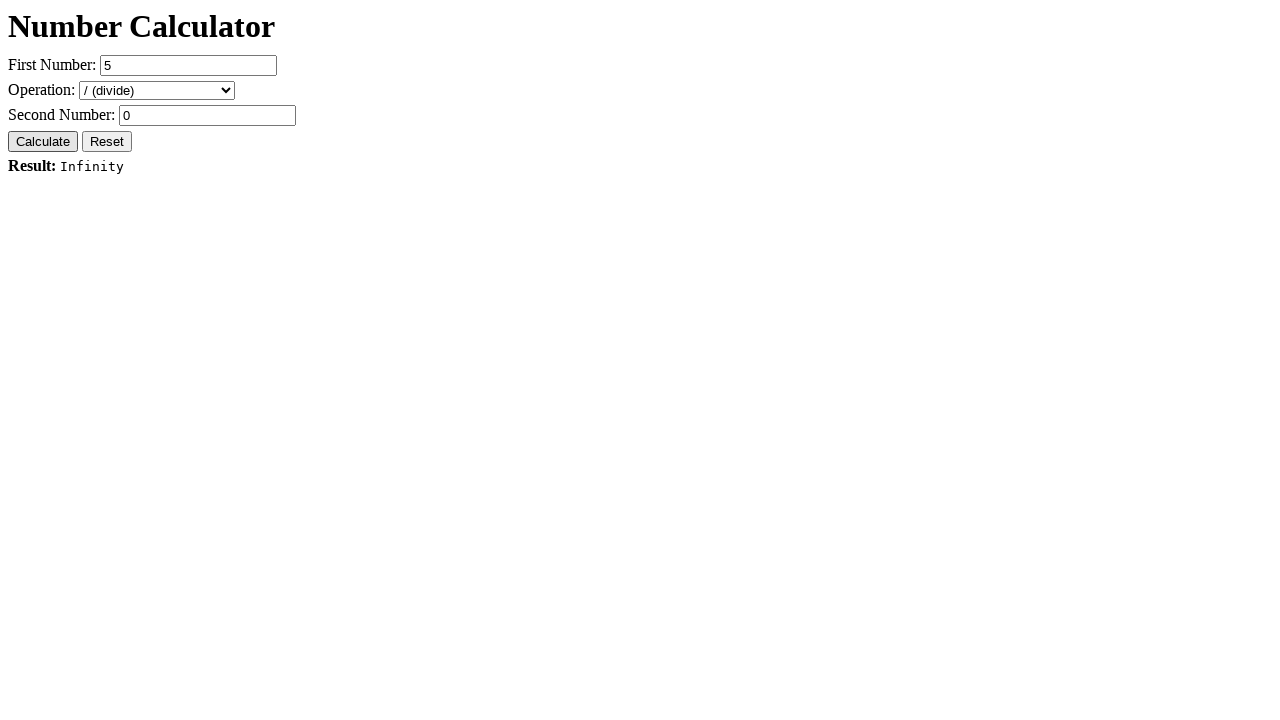

Verified result displays 'Result: Infinity' as expected for division by zero
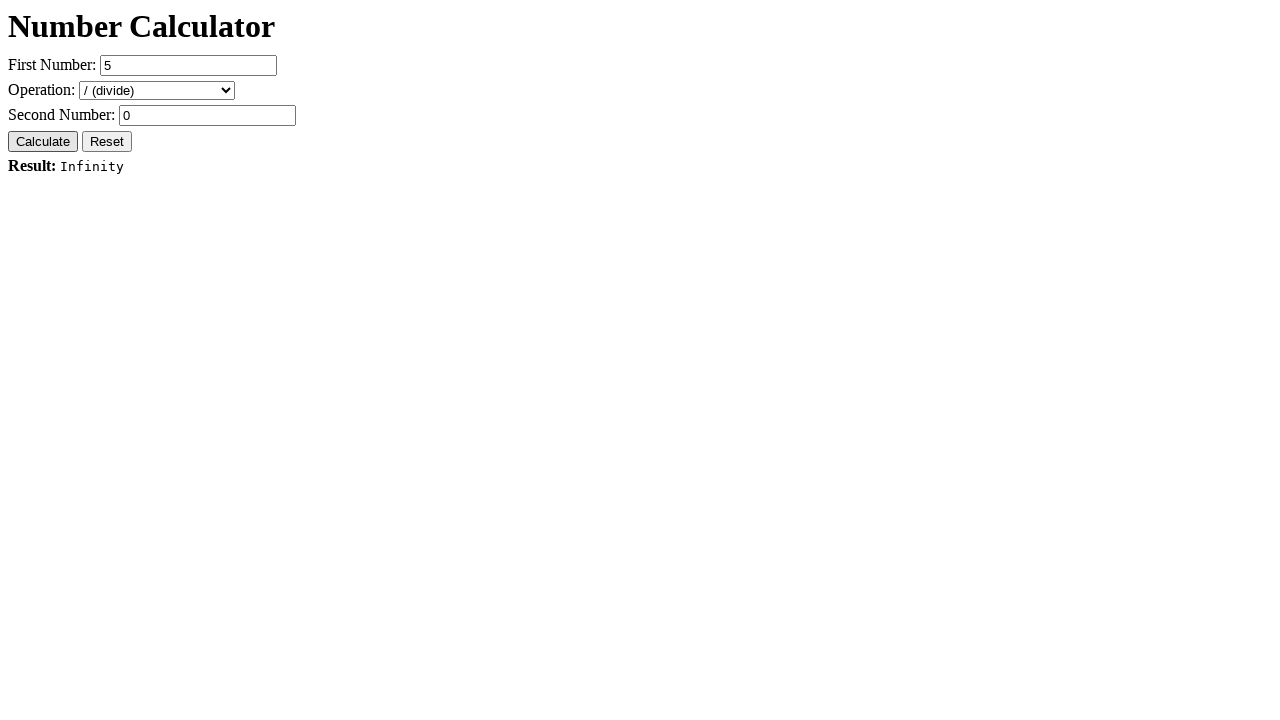

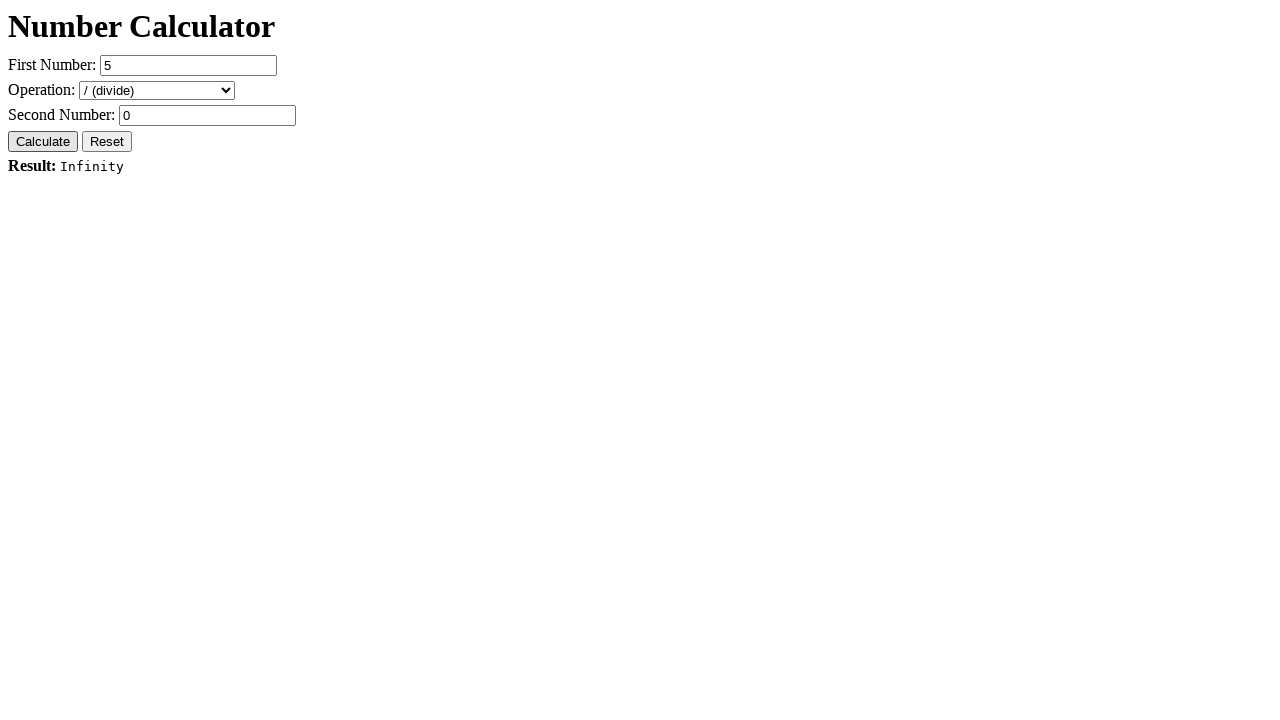